Tests clicking the Monitors category link to filter products by monitors

Starting URL: https://www.demoblaze.com/

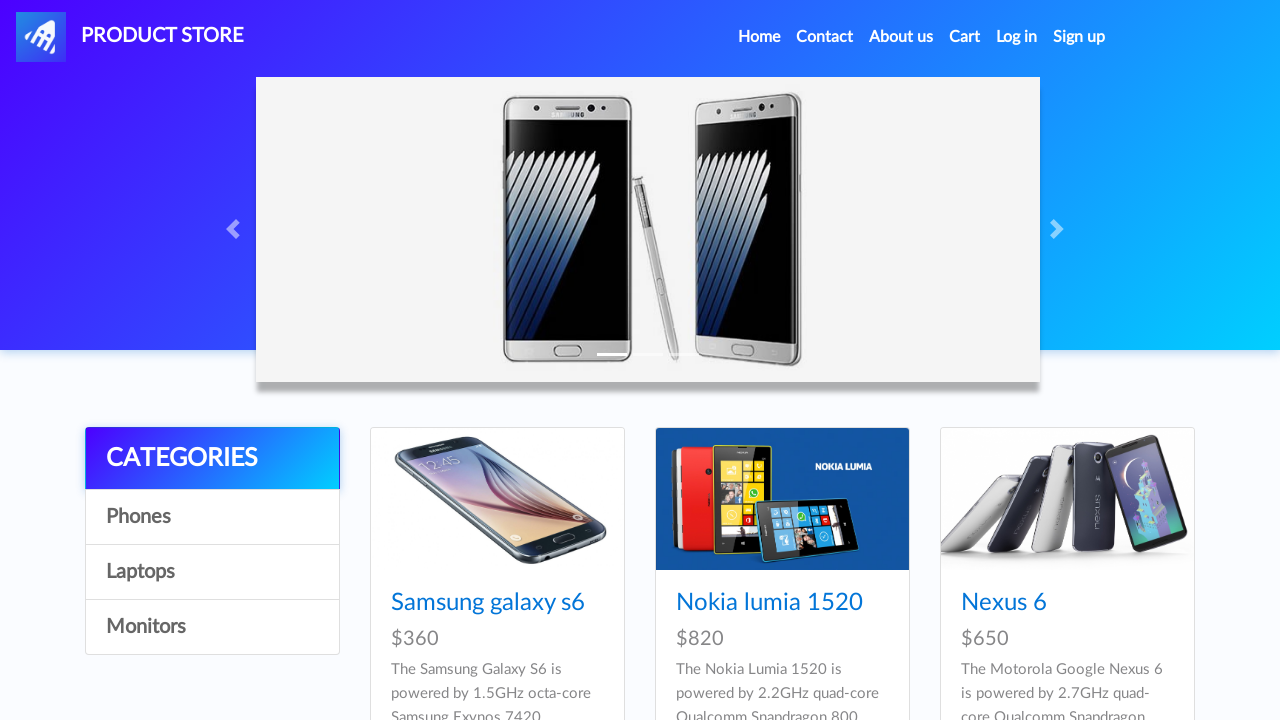

Clicked on Monitors category link to filter products at (212, 627) on a:has-text('Monitors')
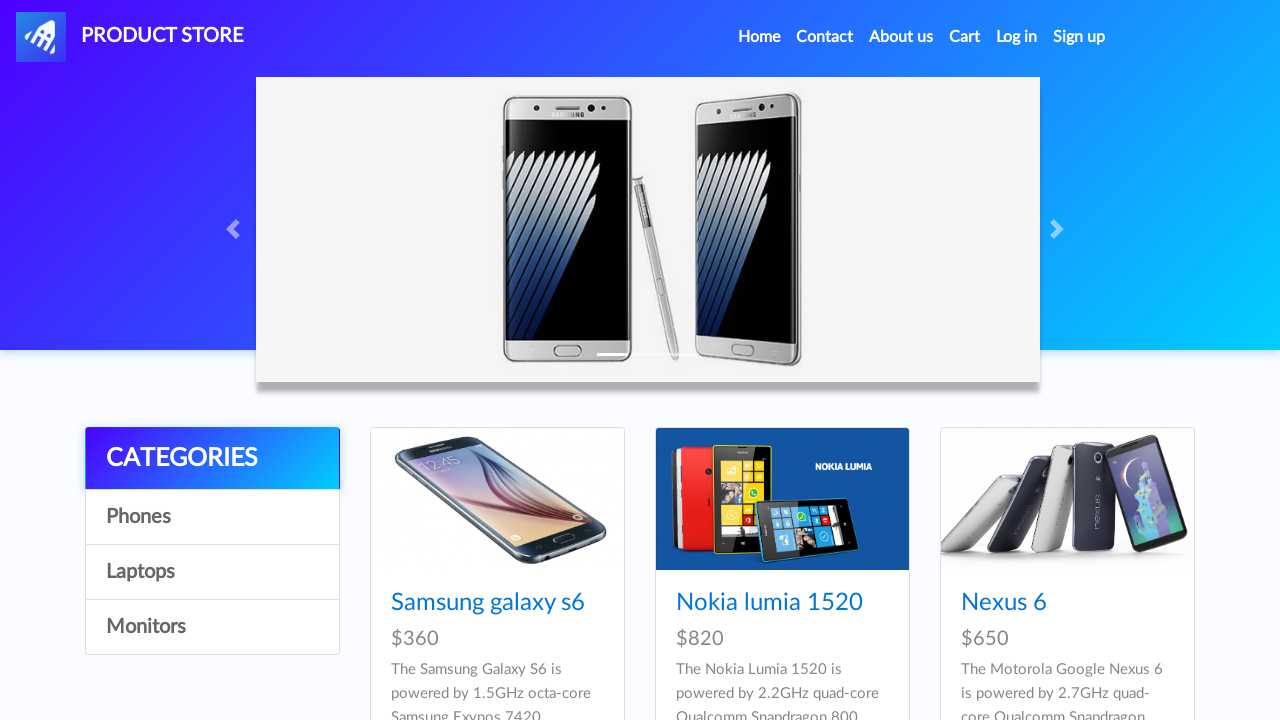

Waited for monitor products to load
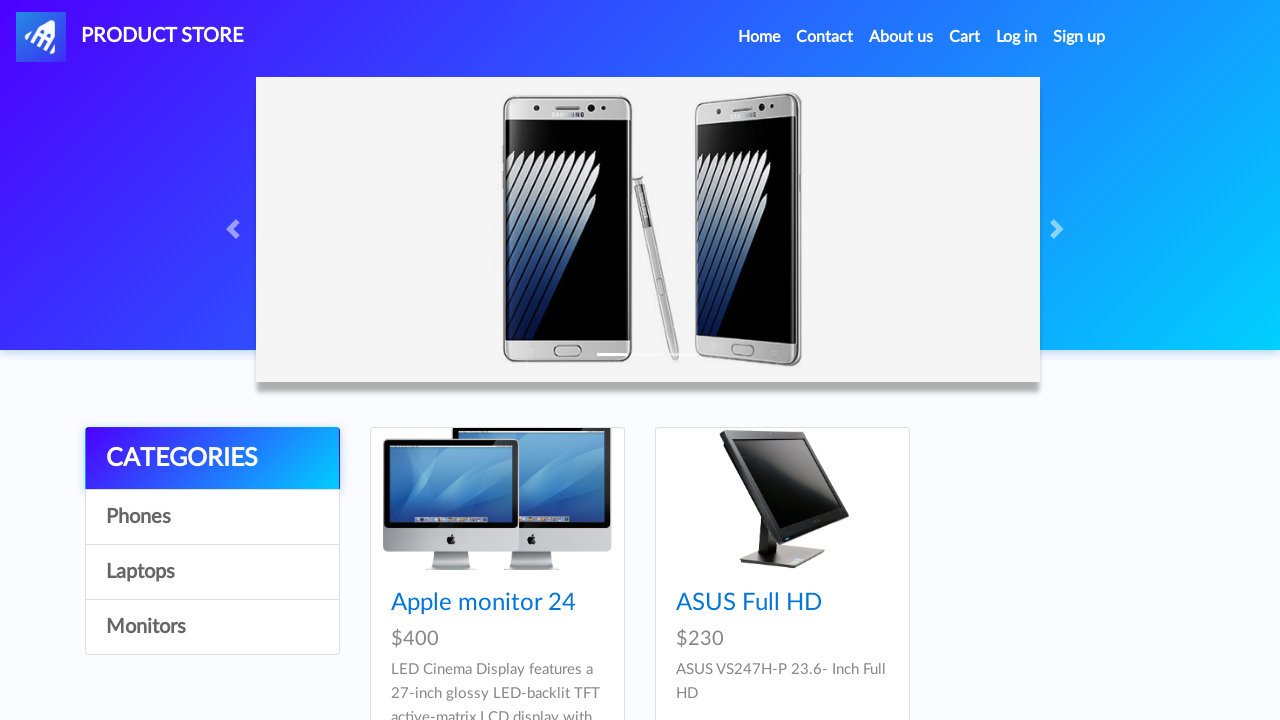

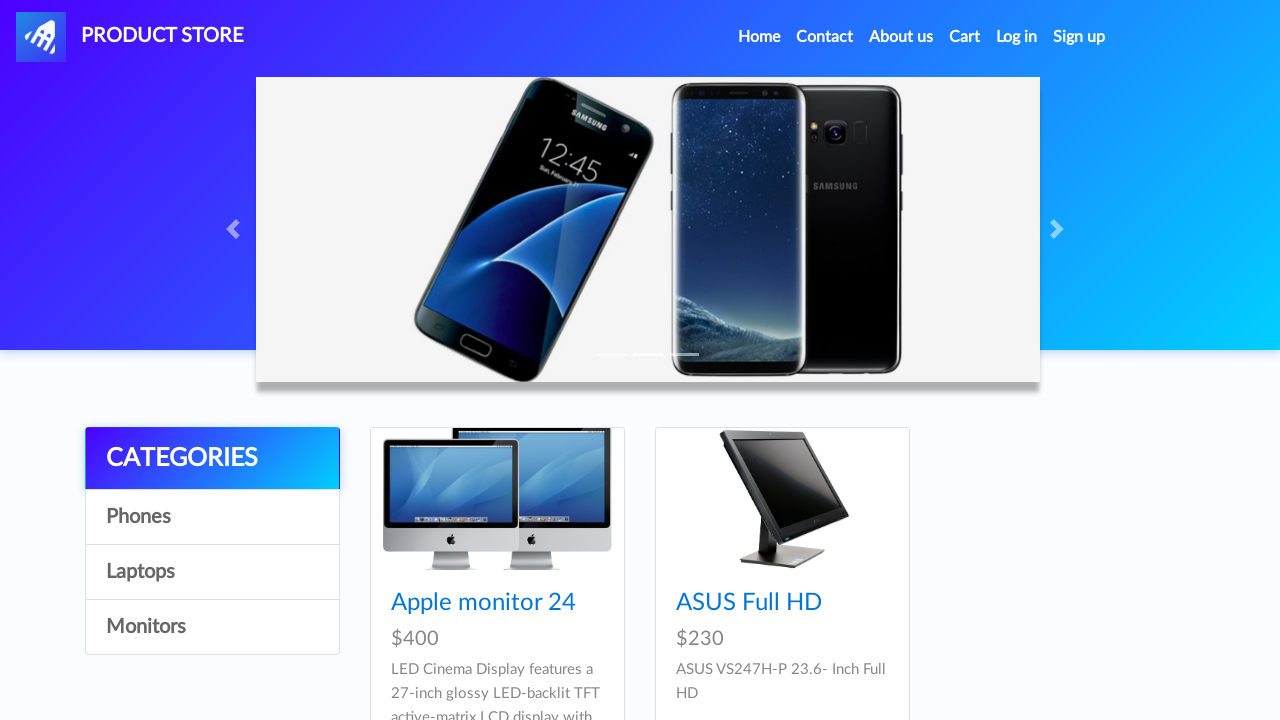